Tests that the browser back button works correctly with routing filters

Starting URL: https://demo.playwright.dev/todomvc

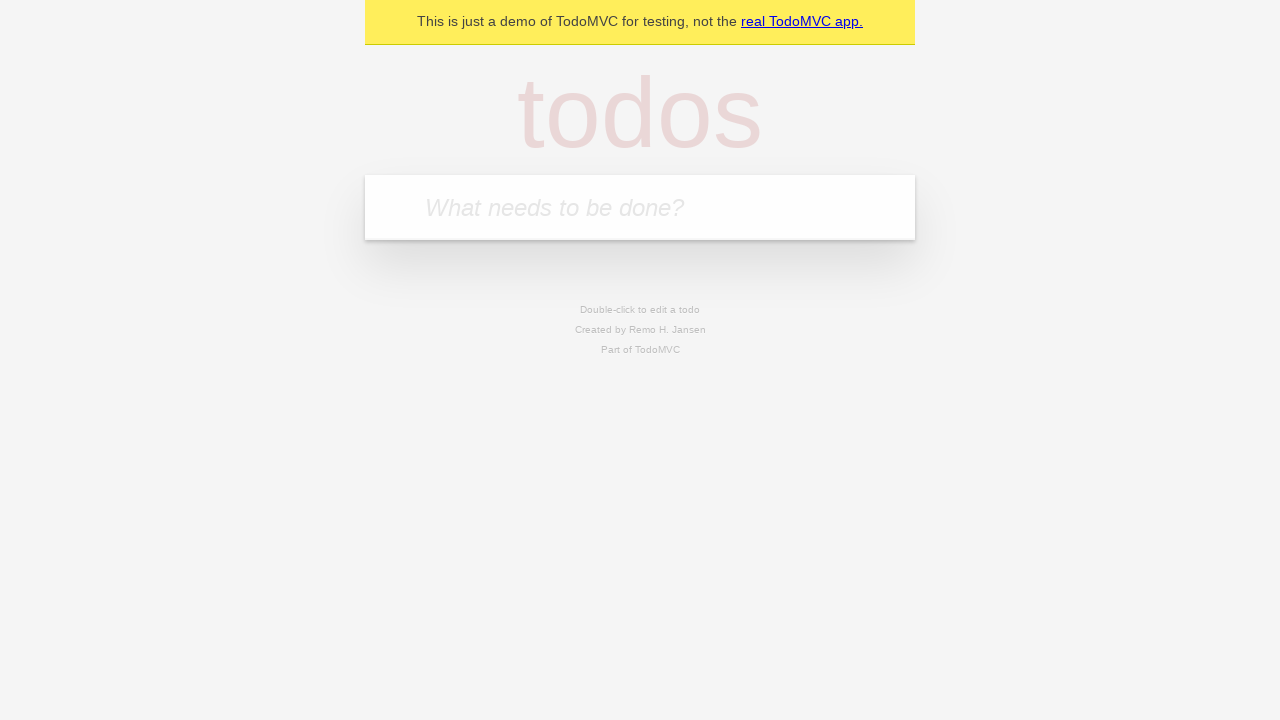

Filled todo input with 'buy some cheese' on internal:attr=[placeholder="What needs to be done?"i]
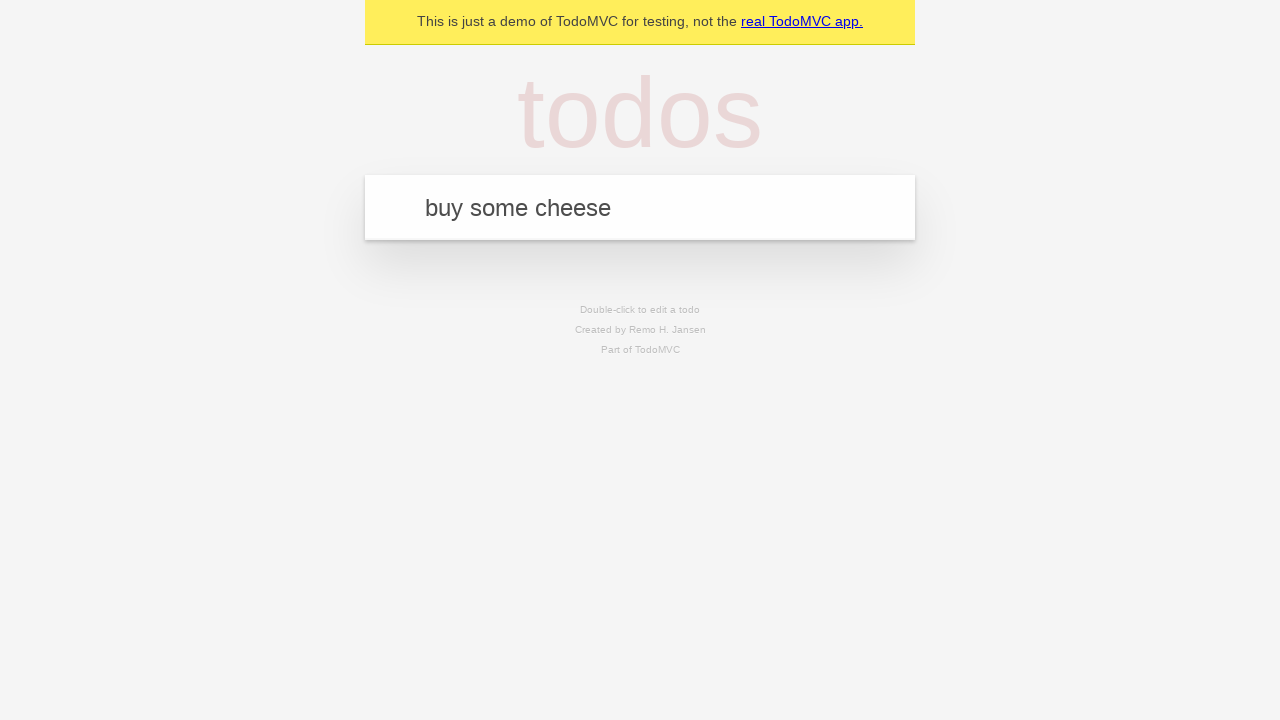

Pressed Enter to create todo 'buy some cheese' on internal:attr=[placeholder="What needs to be done?"i]
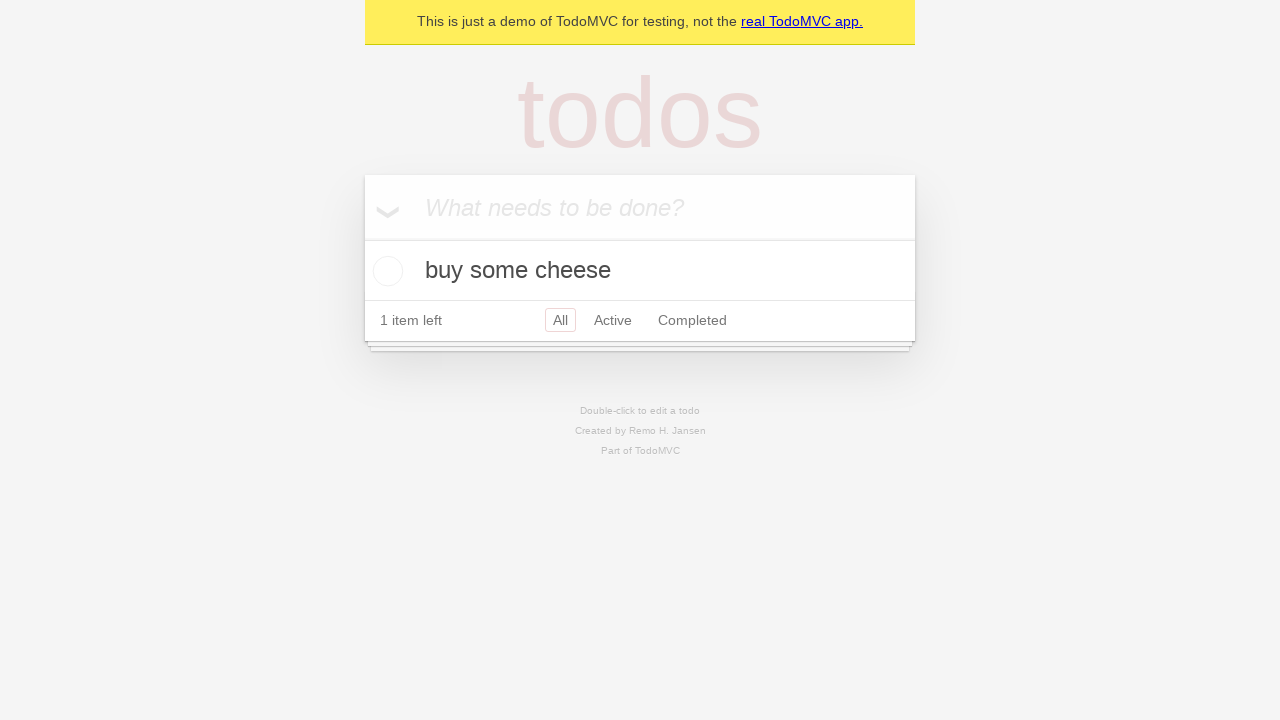

Filled todo input with 'feed the cat' on internal:attr=[placeholder="What needs to be done?"i]
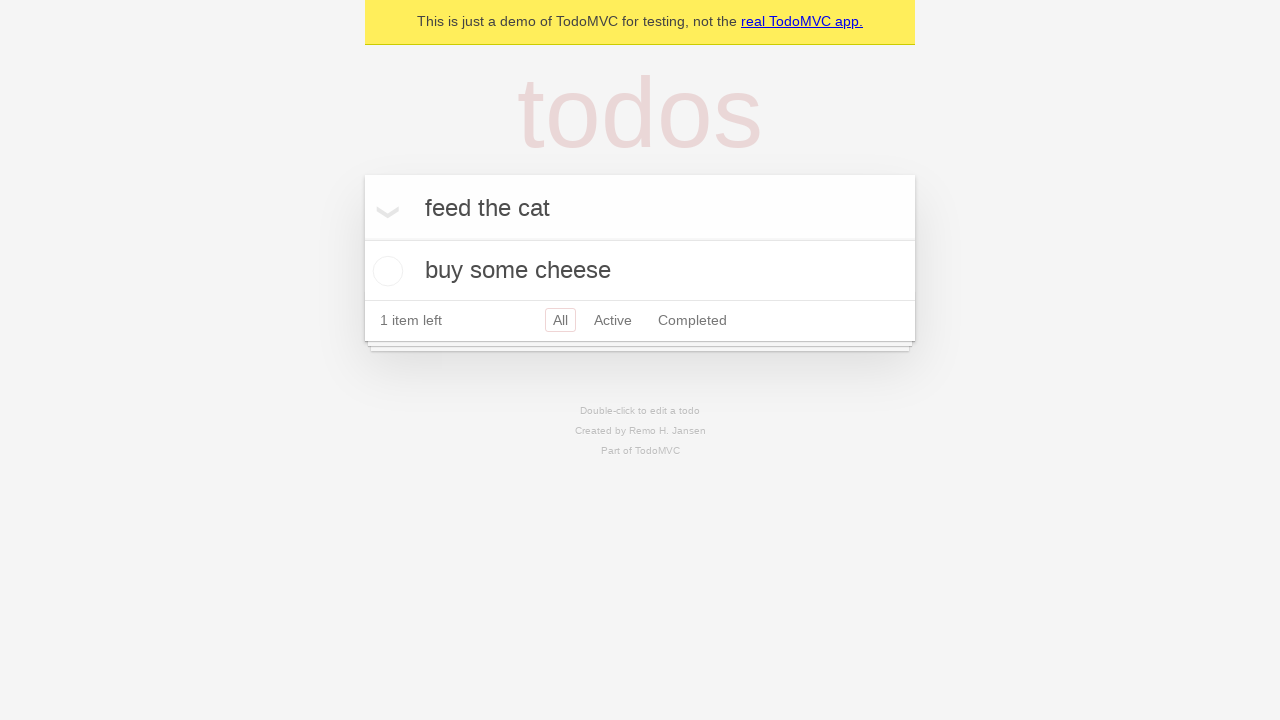

Pressed Enter to create todo 'feed the cat' on internal:attr=[placeholder="What needs to be done?"i]
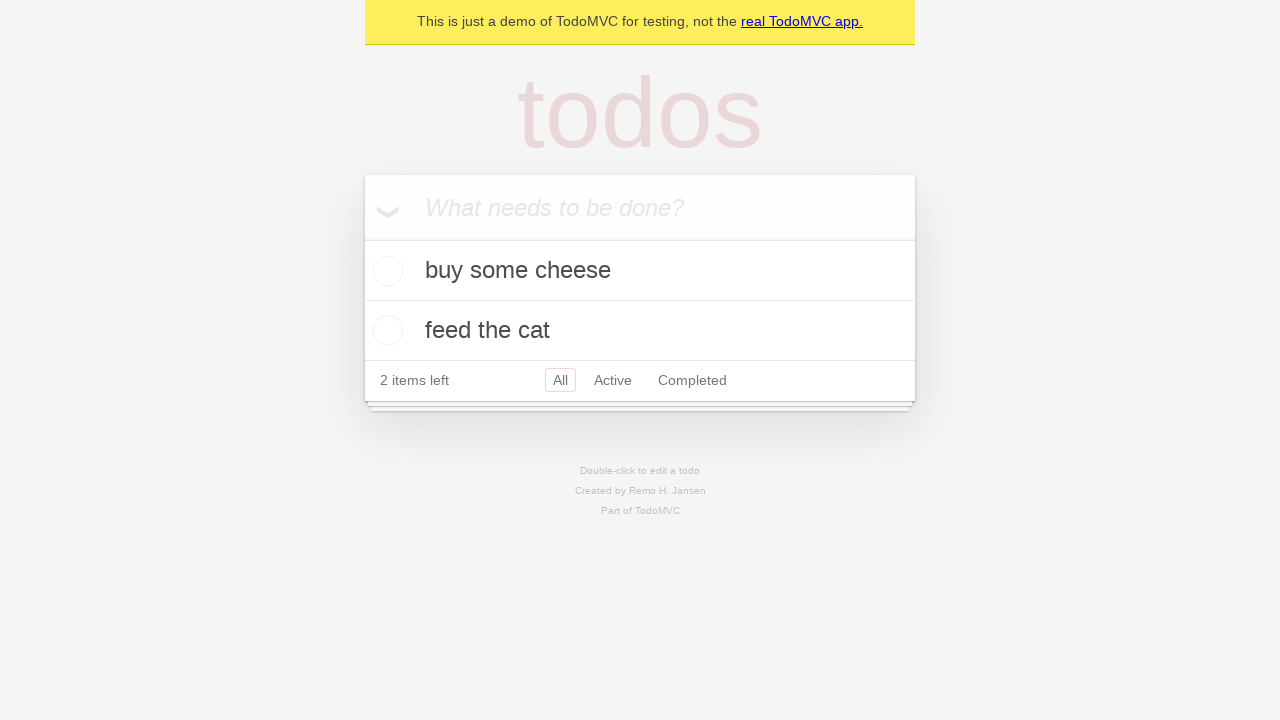

Filled todo input with 'book a doctors appointment' on internal:attr=[placeholder="What needs to be done?"i]
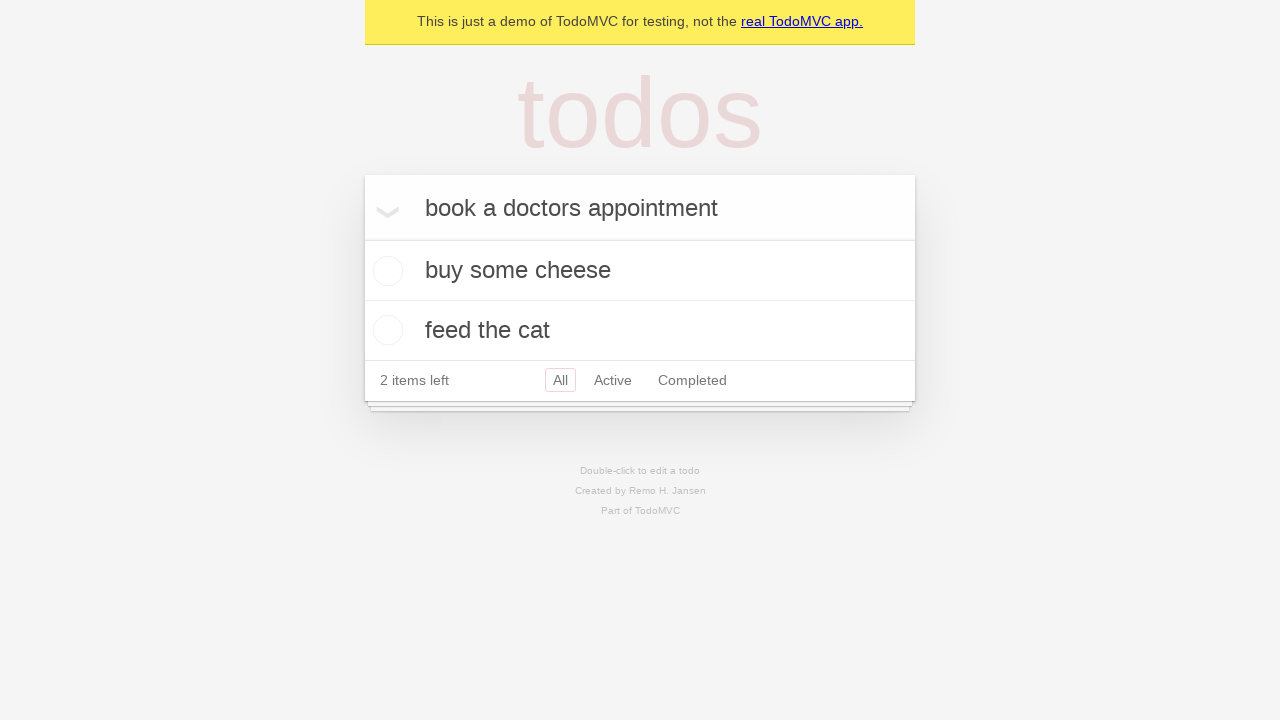

Pressed Enter to create todo 'book a doctors appointment' on internal:attr=[placeholder="What needs to be done?"i]
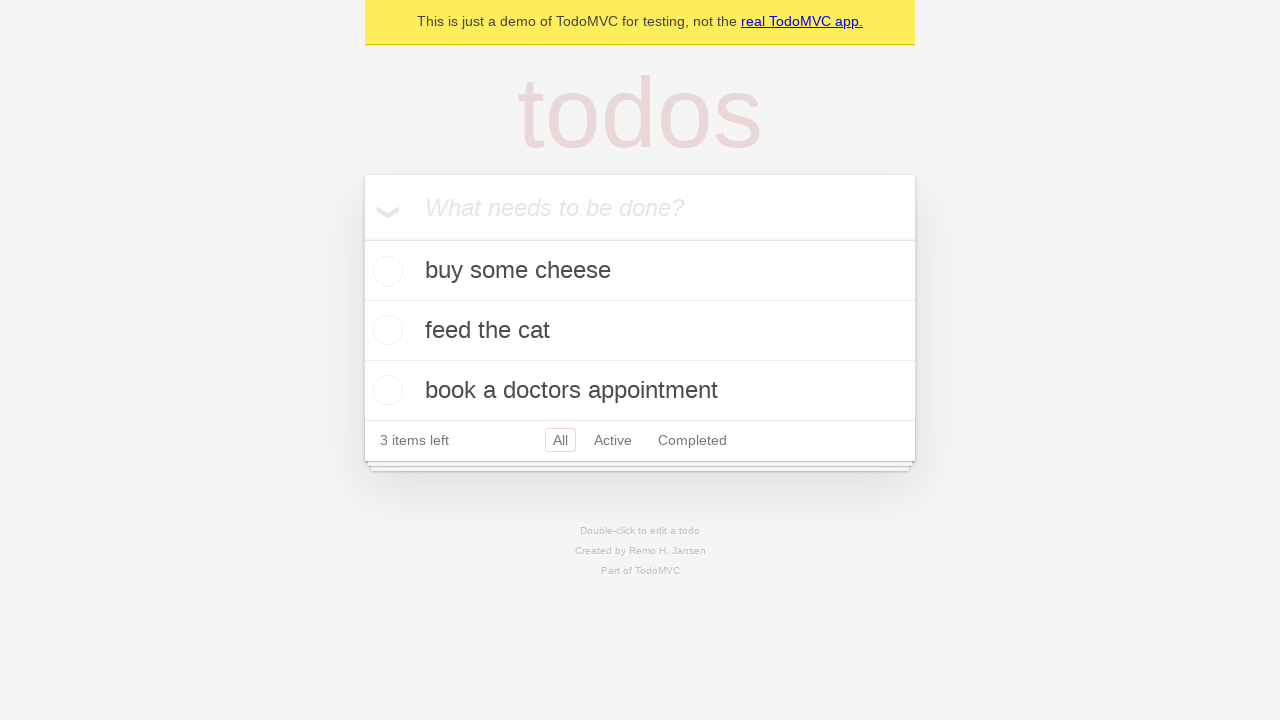

Checked the second todo item (feed the cat) at (385, 330) on internal:testid=[data-testid="todo-item"s] >> nth=1 >> internal:role=checkbox
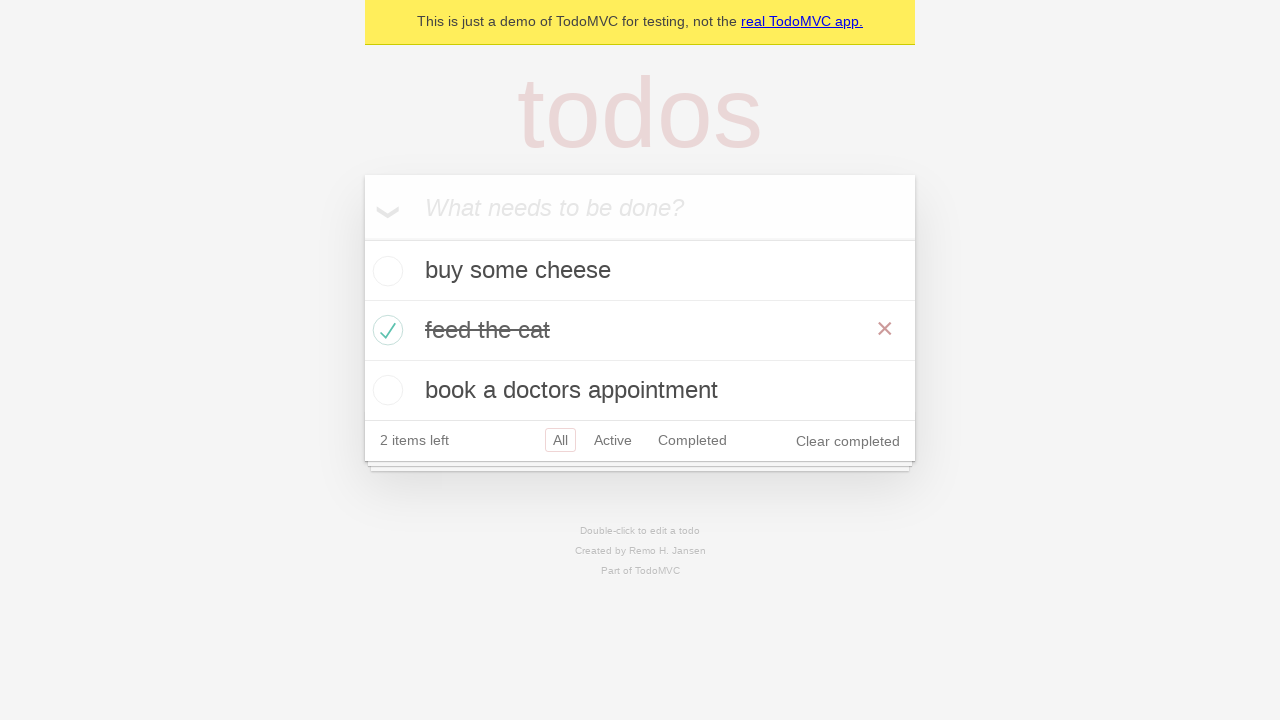

Clicked 'All' filter link at (560, 440) on internal:role=link[name="All"i]
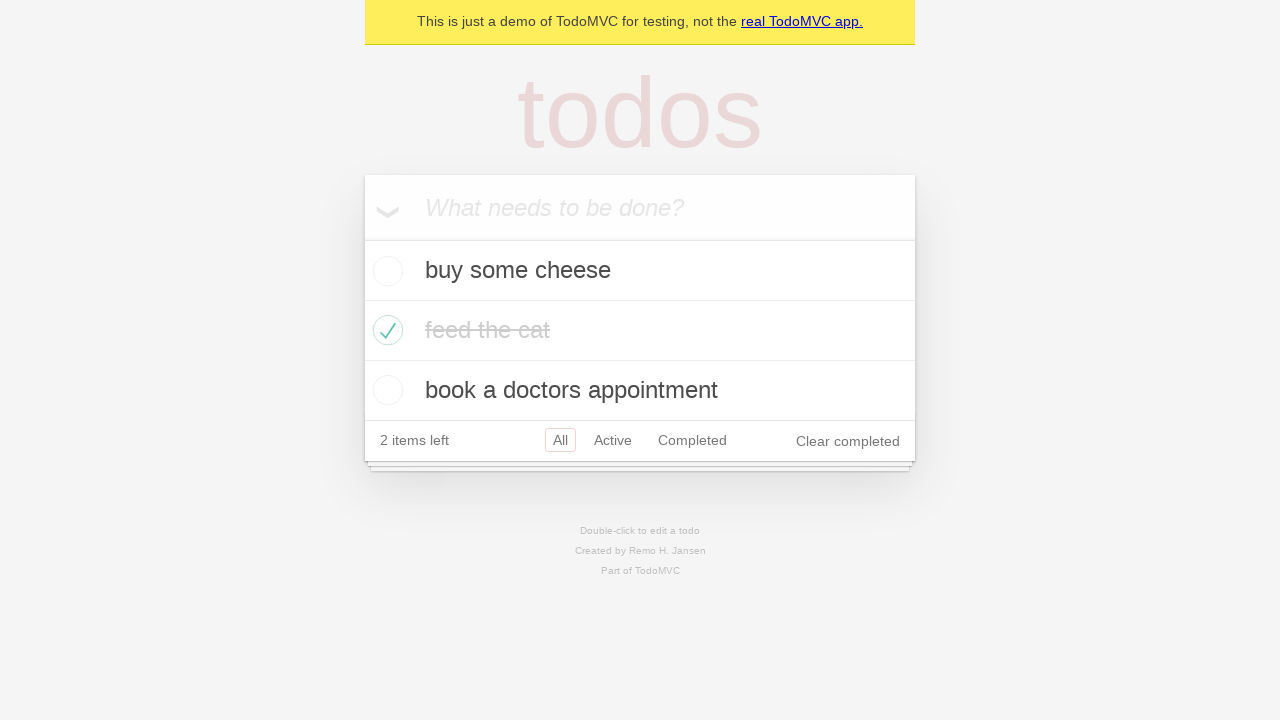

Clicked 'Active' filter link at (613, 440) on internal:role=link[name="Active"i]
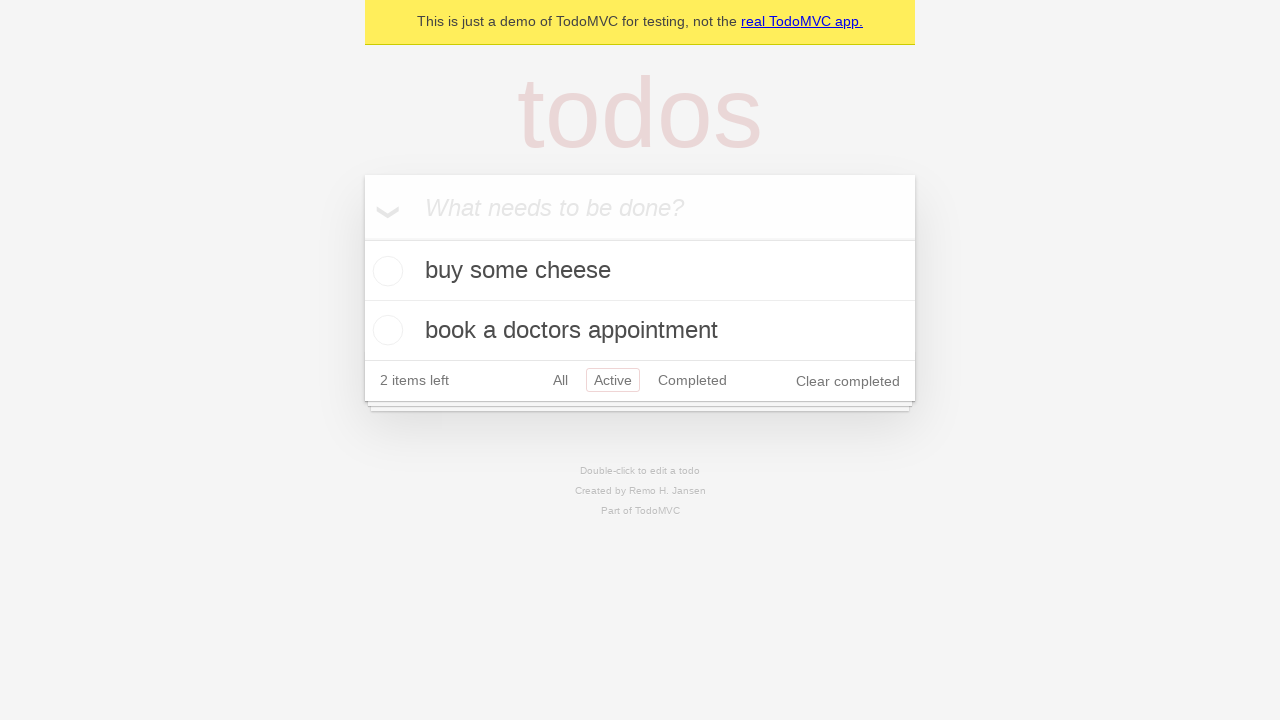

Clicked 'Completed' filter link at (692, 380) on internal:role=link[name="Completed"i]
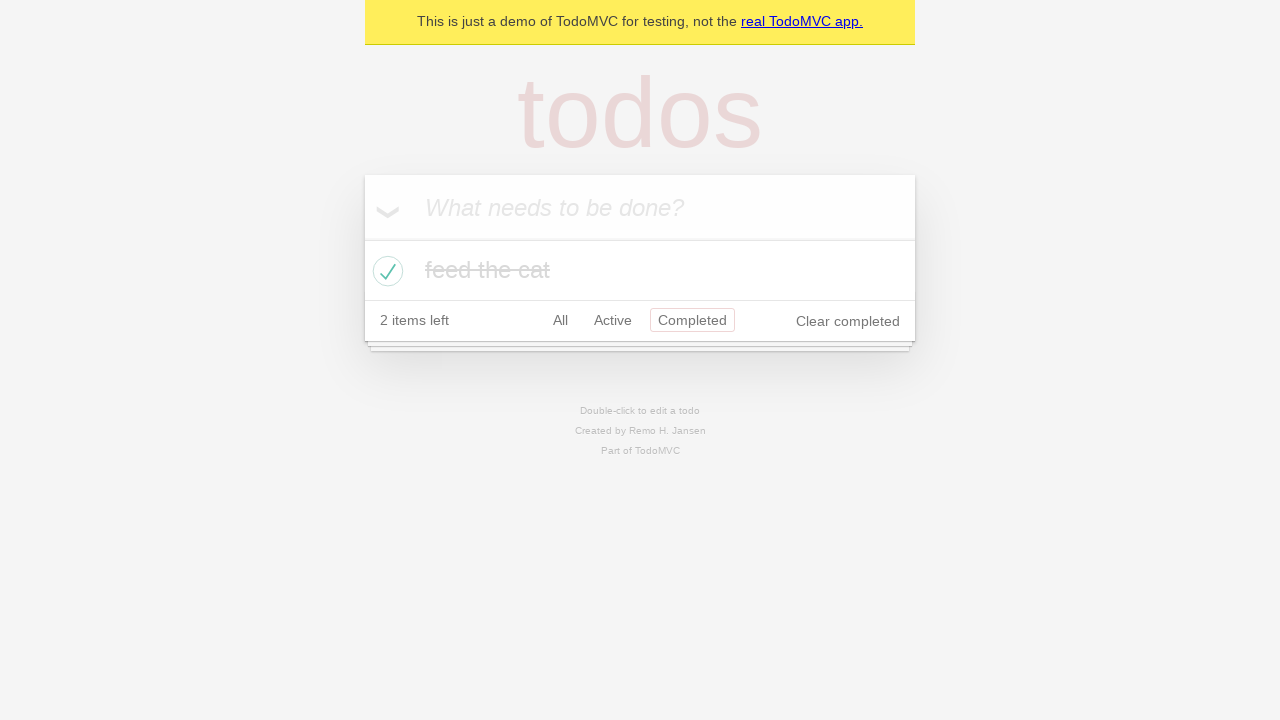

Navigated back to 'Active' filter using browser back button
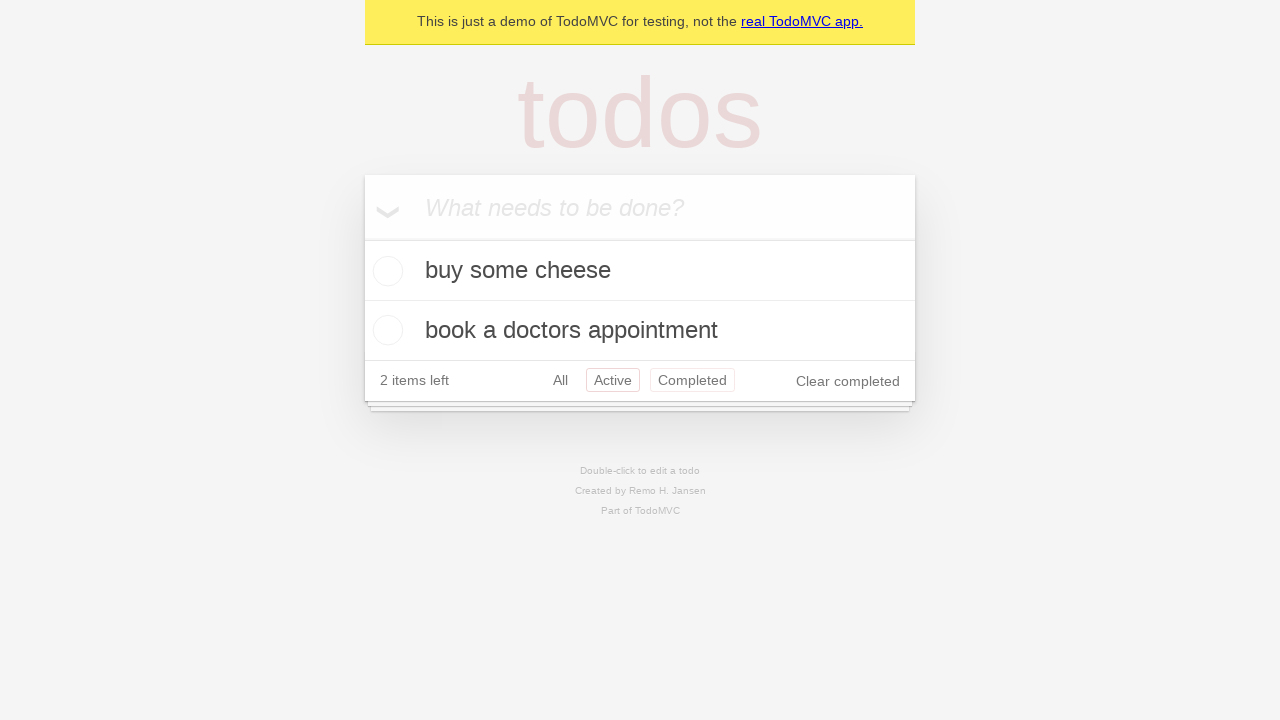

Navigated back to 'All' filter using browser back button
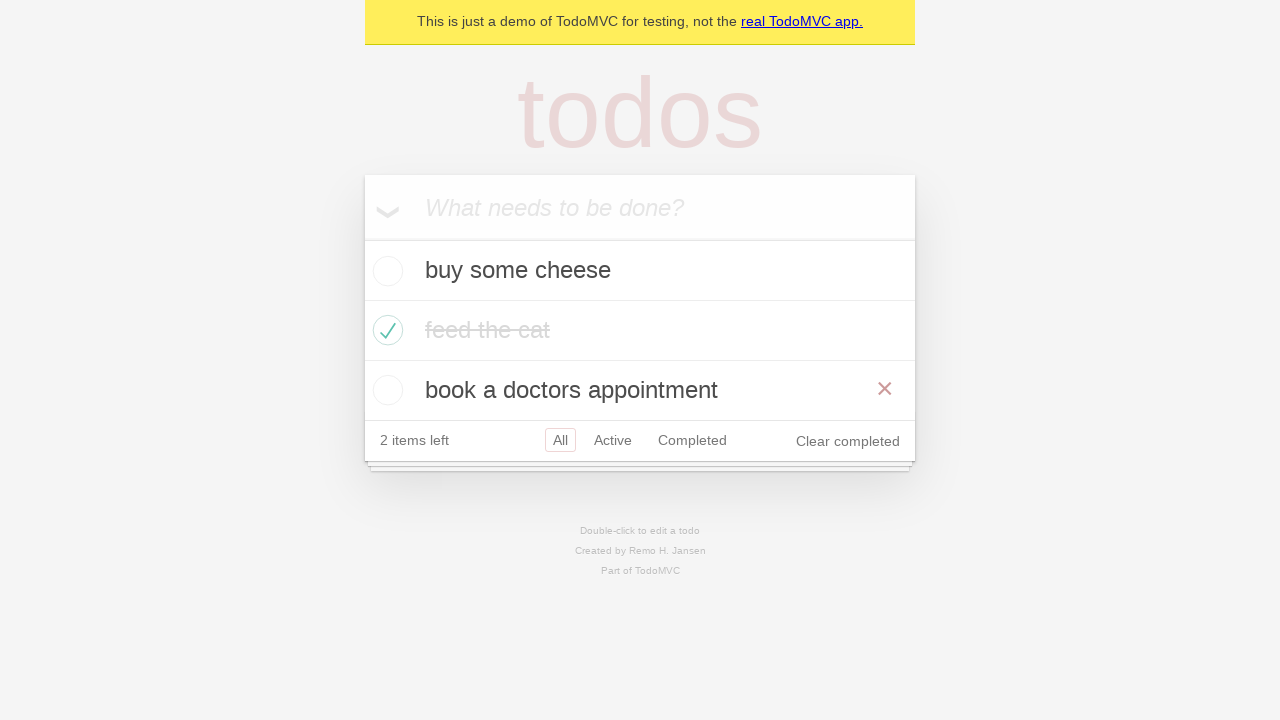

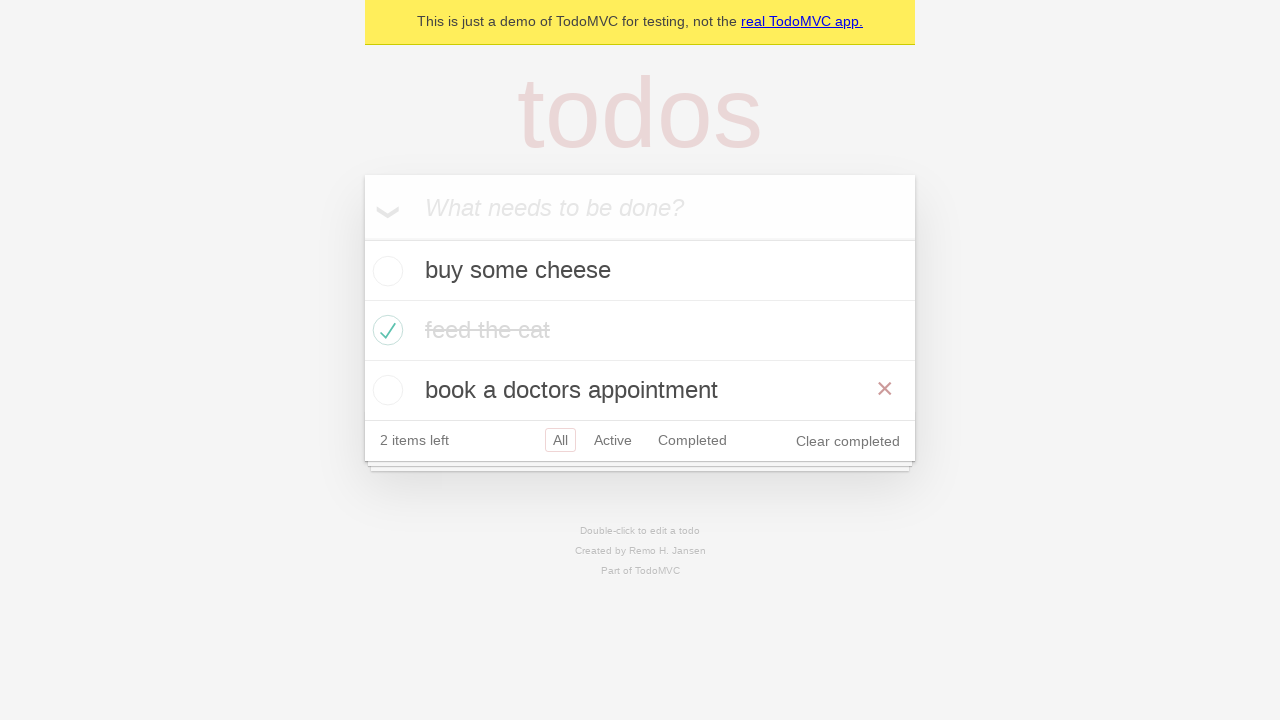